Tests that a saved change to an employee's name persists when navigating away and back

Starting URL: https://devmountain-qa.github.io/employee-manager/1.2_Version/index.html

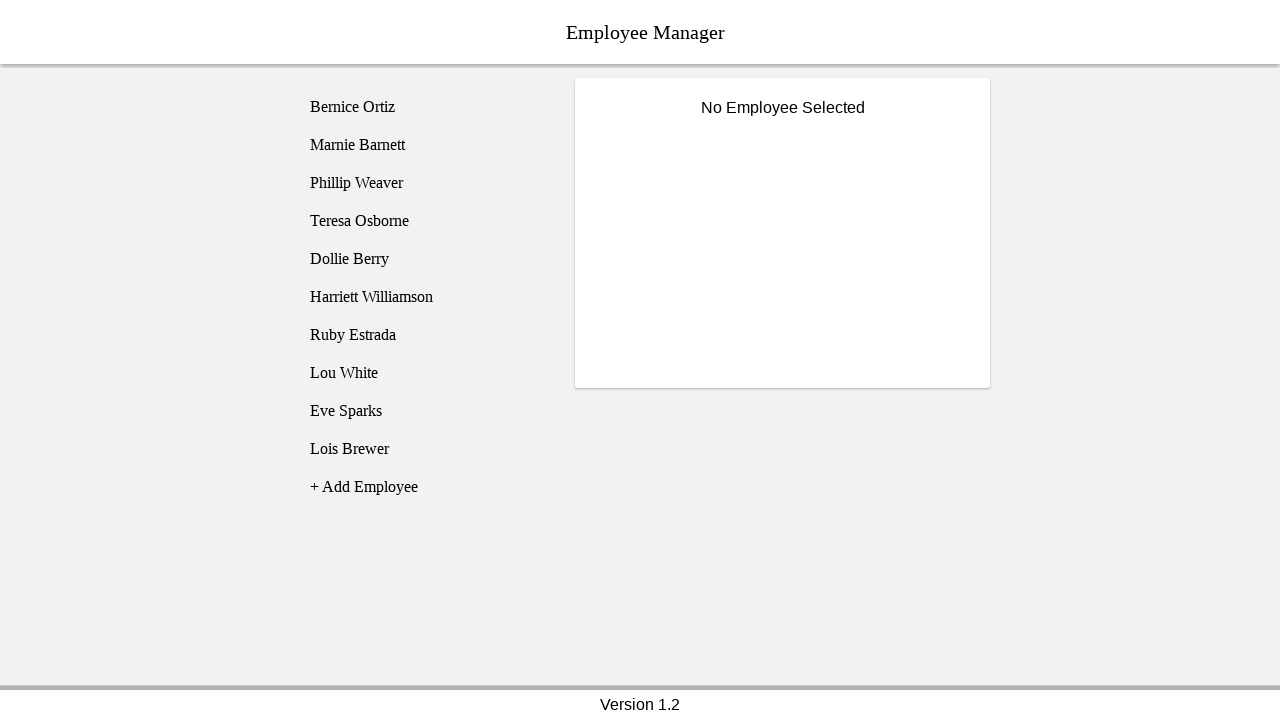

Clicked on Bernice Ortiz employee at (425, 107) on [name='employee1']
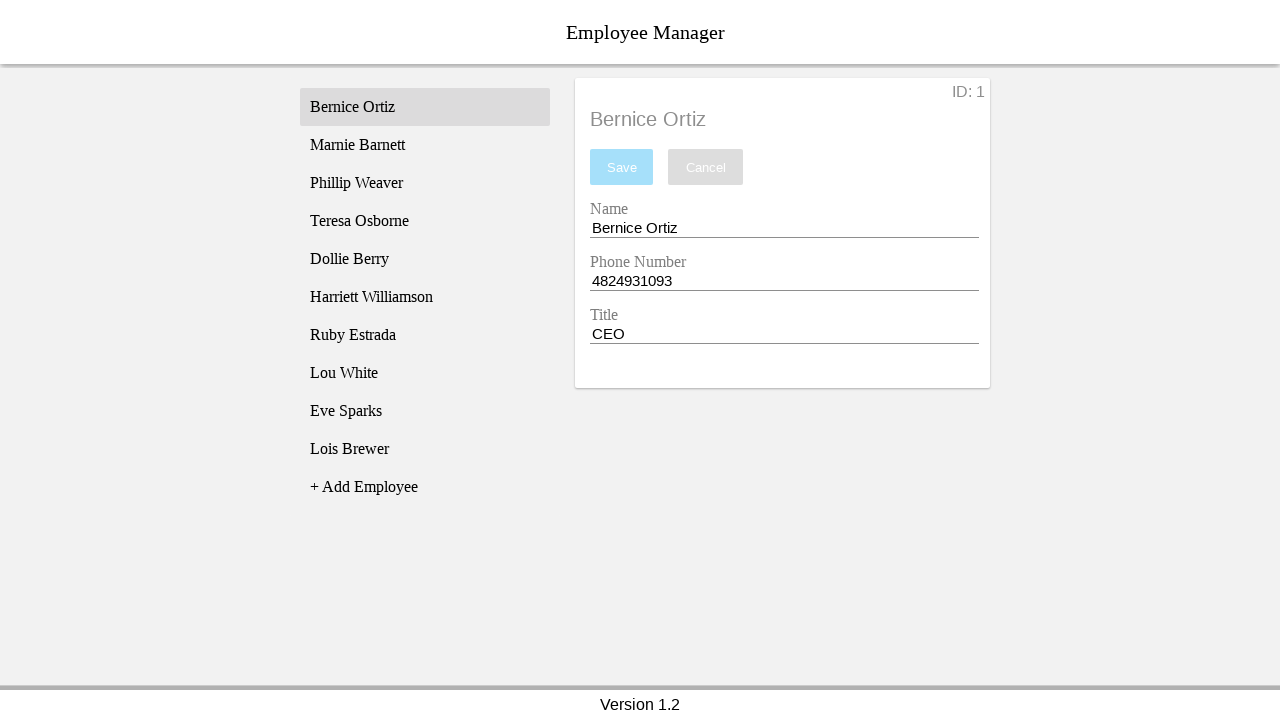

Name input field became visible
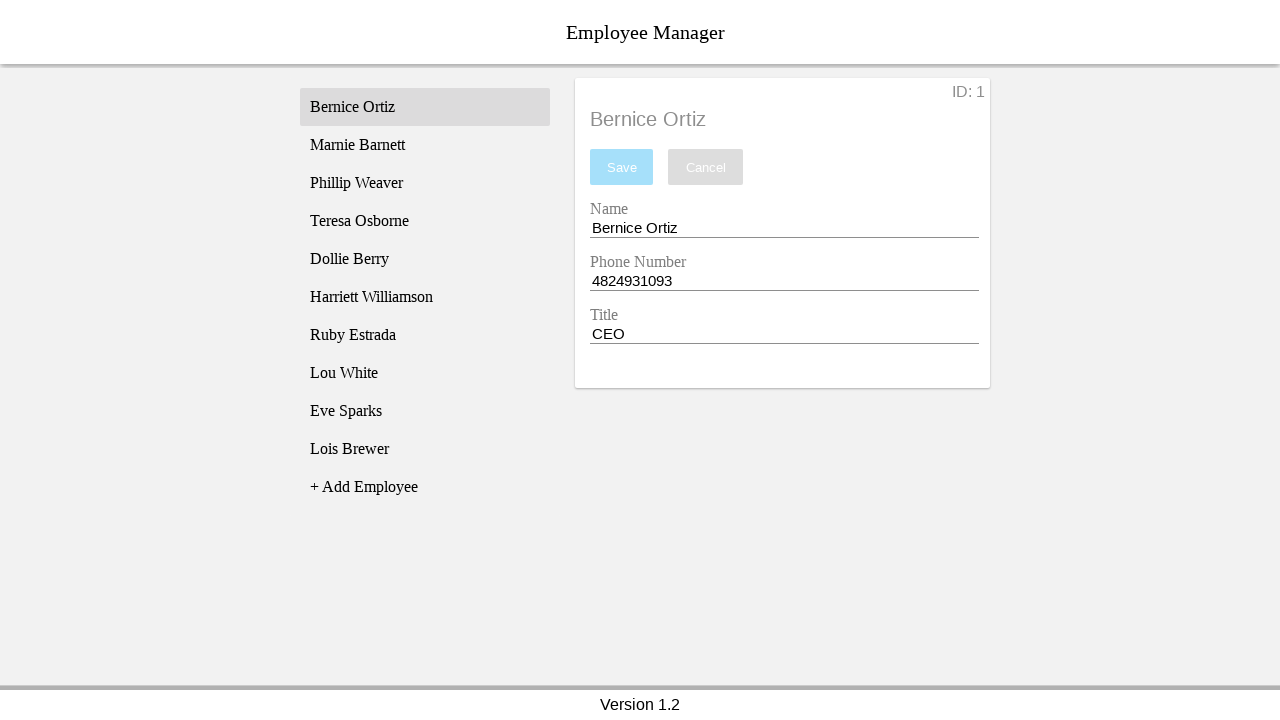

Filled name field with 'Test Name' on [name='nameEntry']
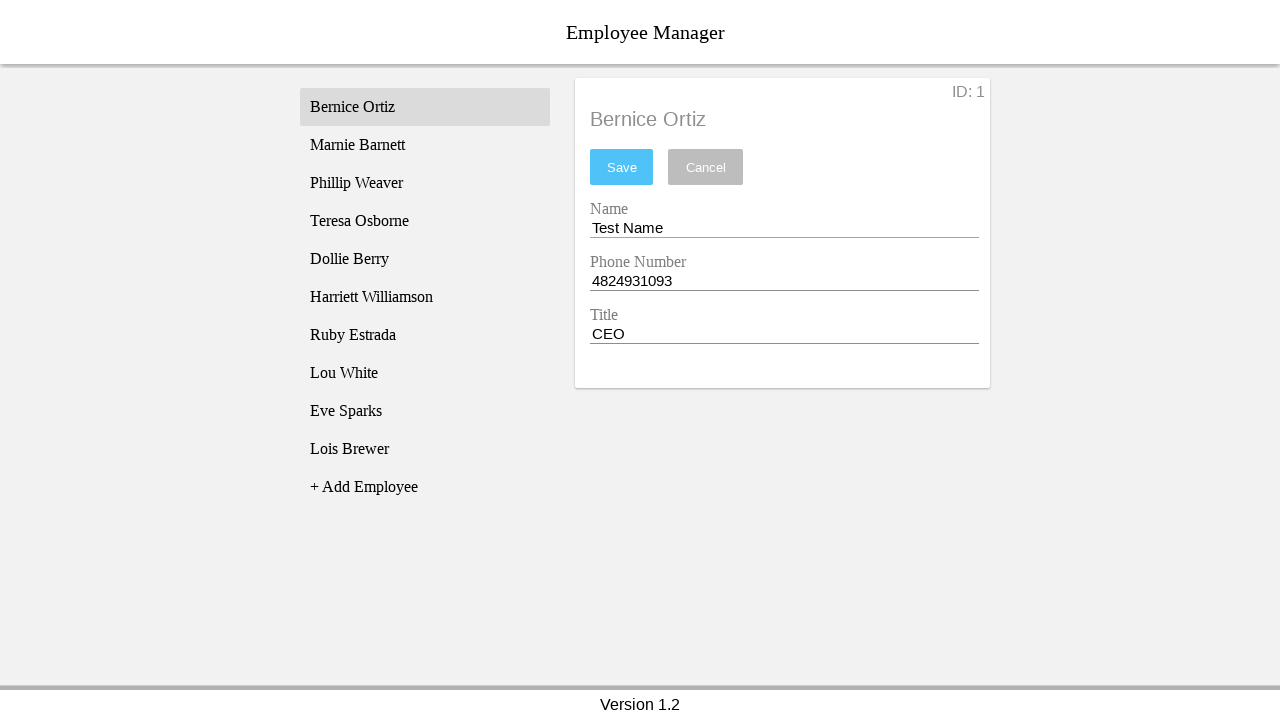

Clicked save button to save the name change at (622, 167) on #saveBtn
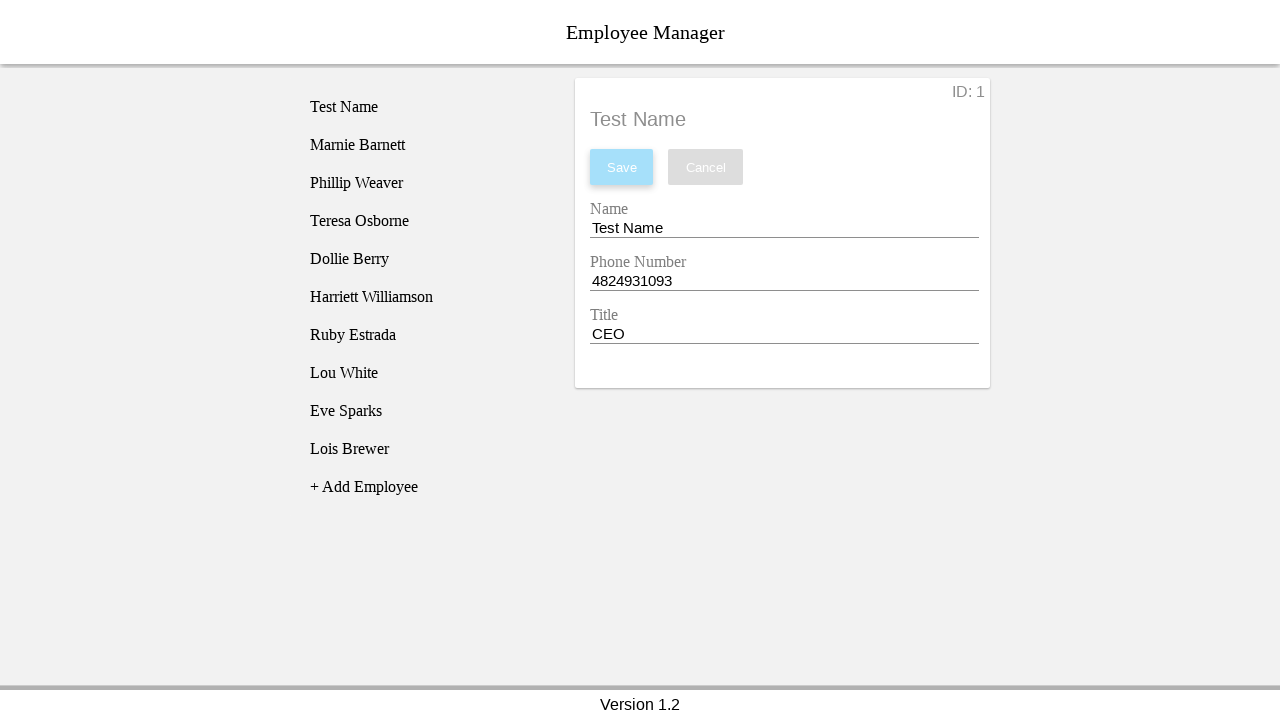

Clicked on Phillip Weaver employee to navigate away at (425, 183) on [name='employee3']
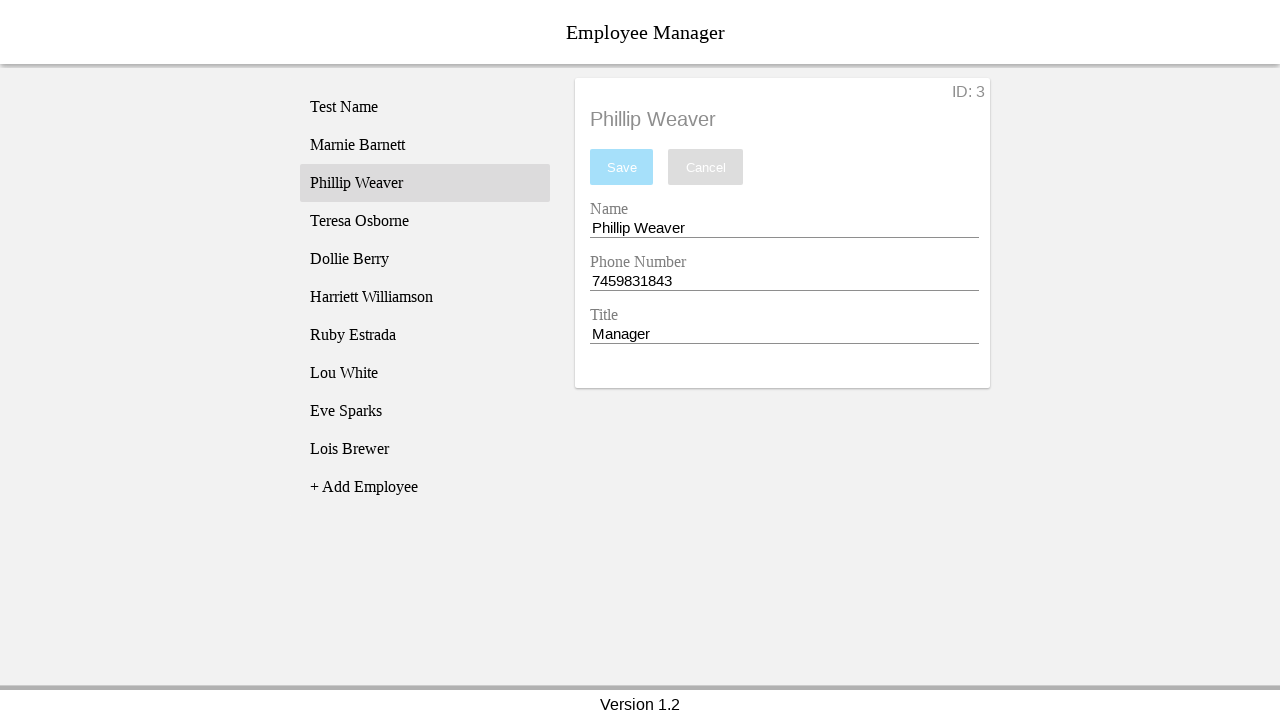

Phillip Weaver's employee record loaded
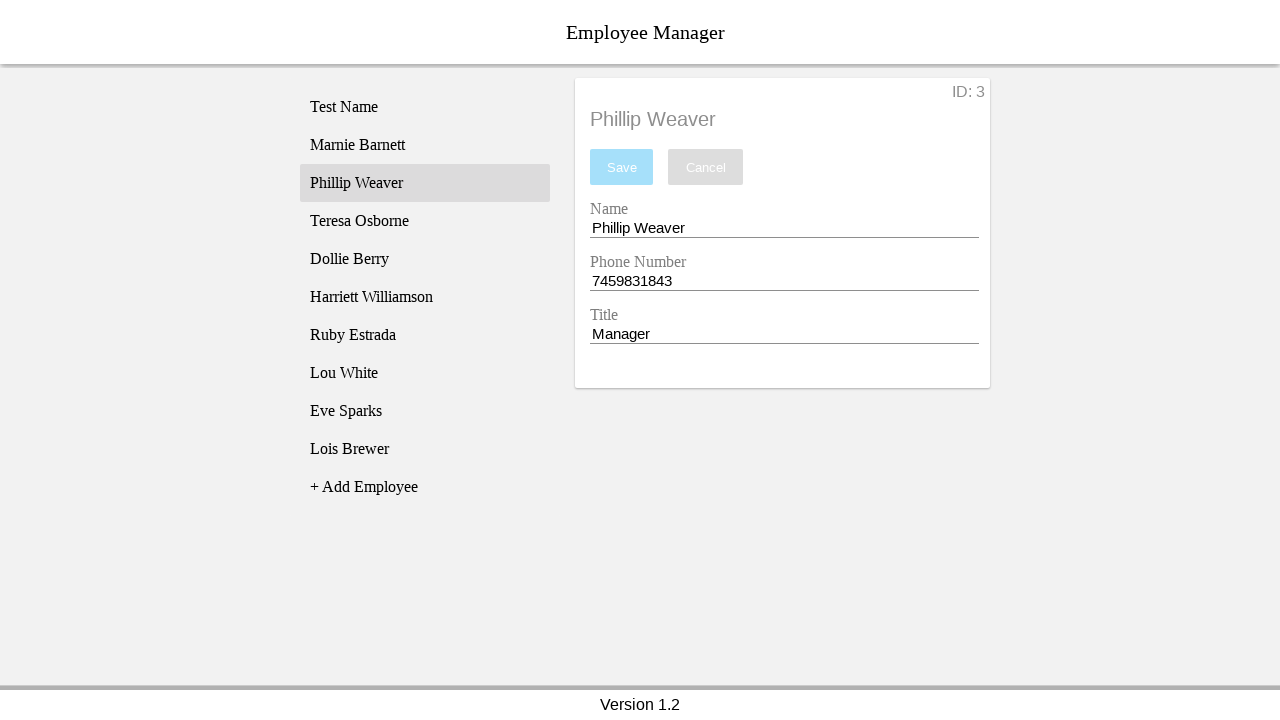

Clicked back on Bernice Ortiz to verify the saved name change persists at (425, 107) on [name='employee1']
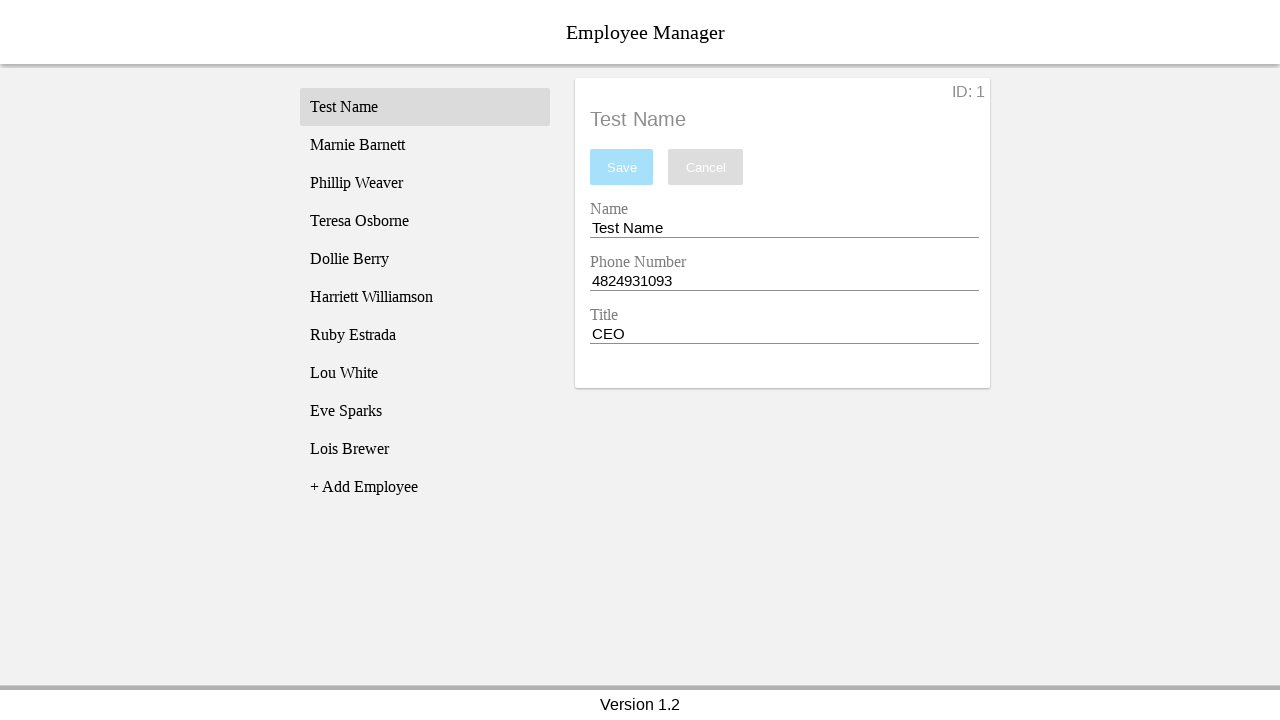

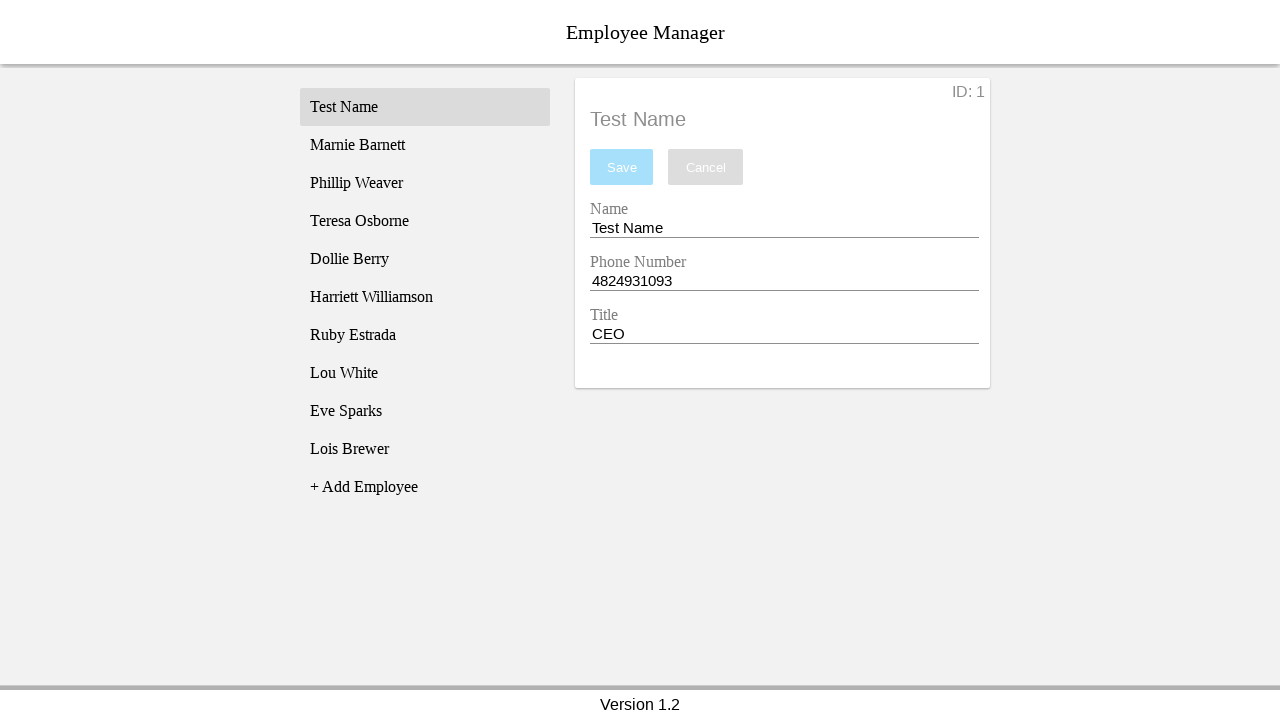